Tests registration form validation by submitting an invalid email format (missing @ symbol) to verify the form rejects invalid input

Starting URL: https://telranedu.web.app/home

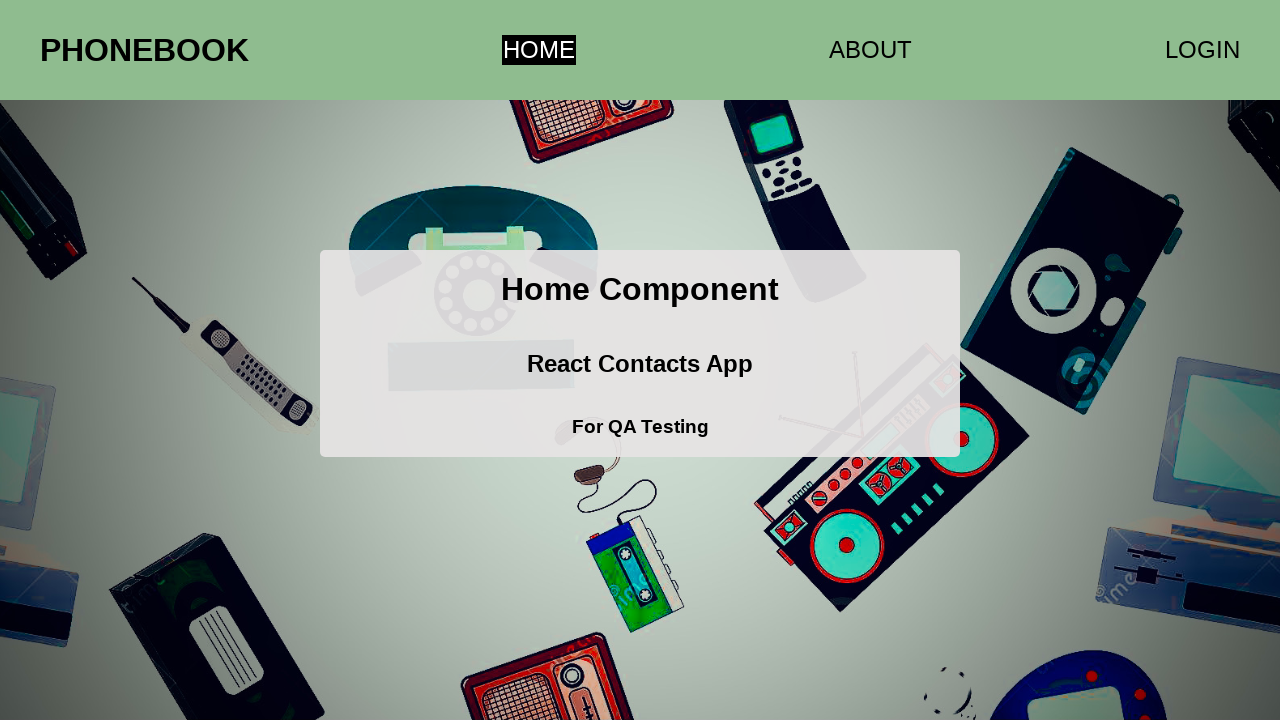

Clicked LOGIN button to open registration form at (1202, 50) on xpath=//*[.='LOGIN']
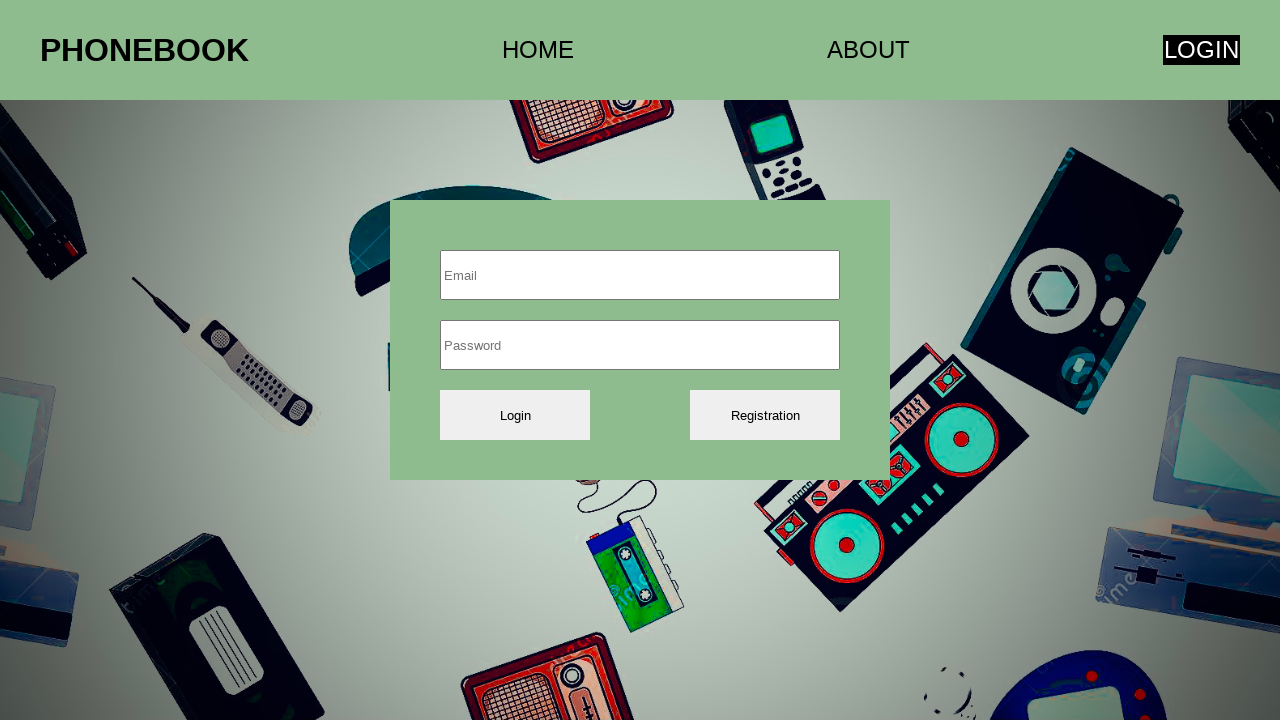

Clicked email input field at (640, 275) on xpath=//input[1]
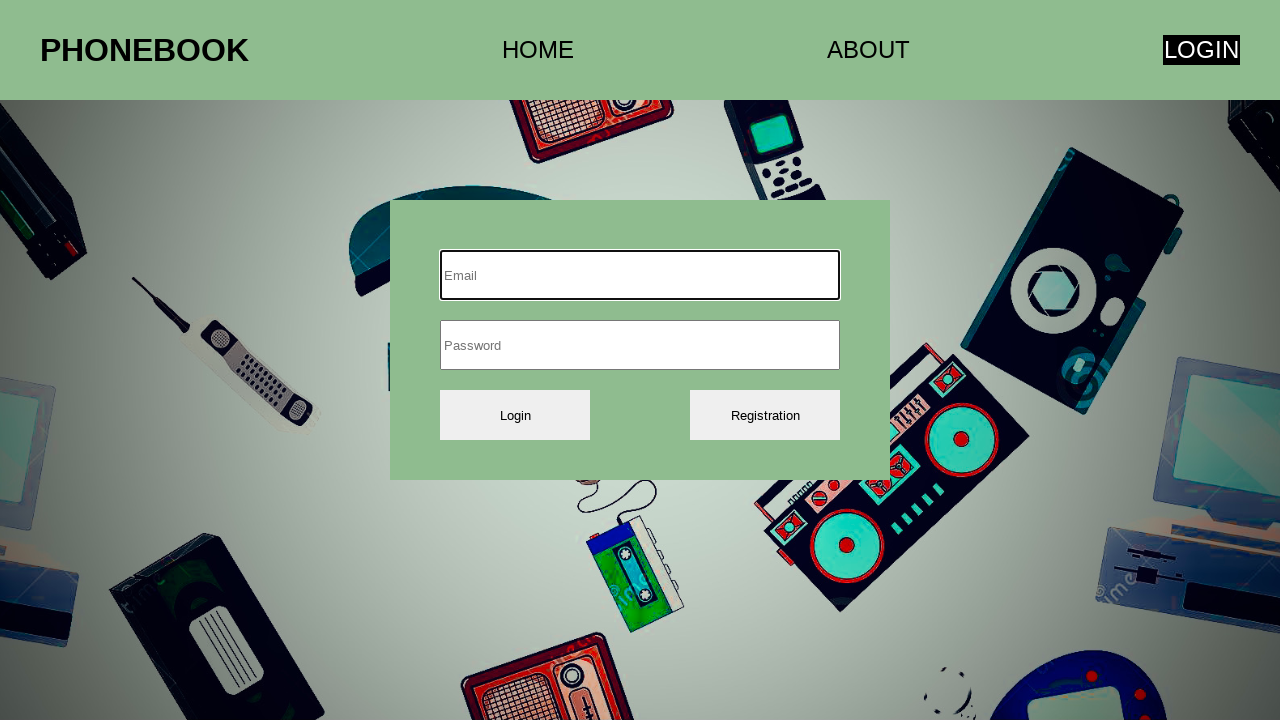

Entered invalid email 'qwerty.com' (missing @ symbol) to test form validation on xpath=//input[1]
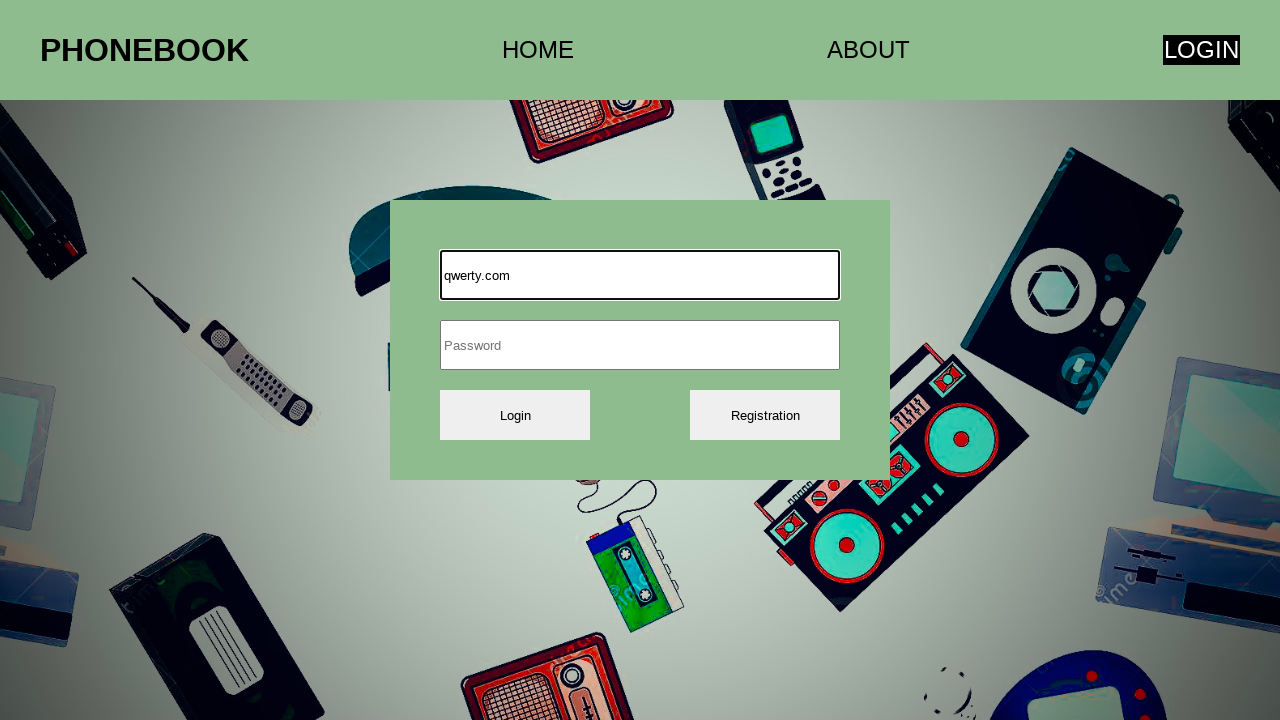

Clicked password input field at (640, 345) on xpath=//input[2]
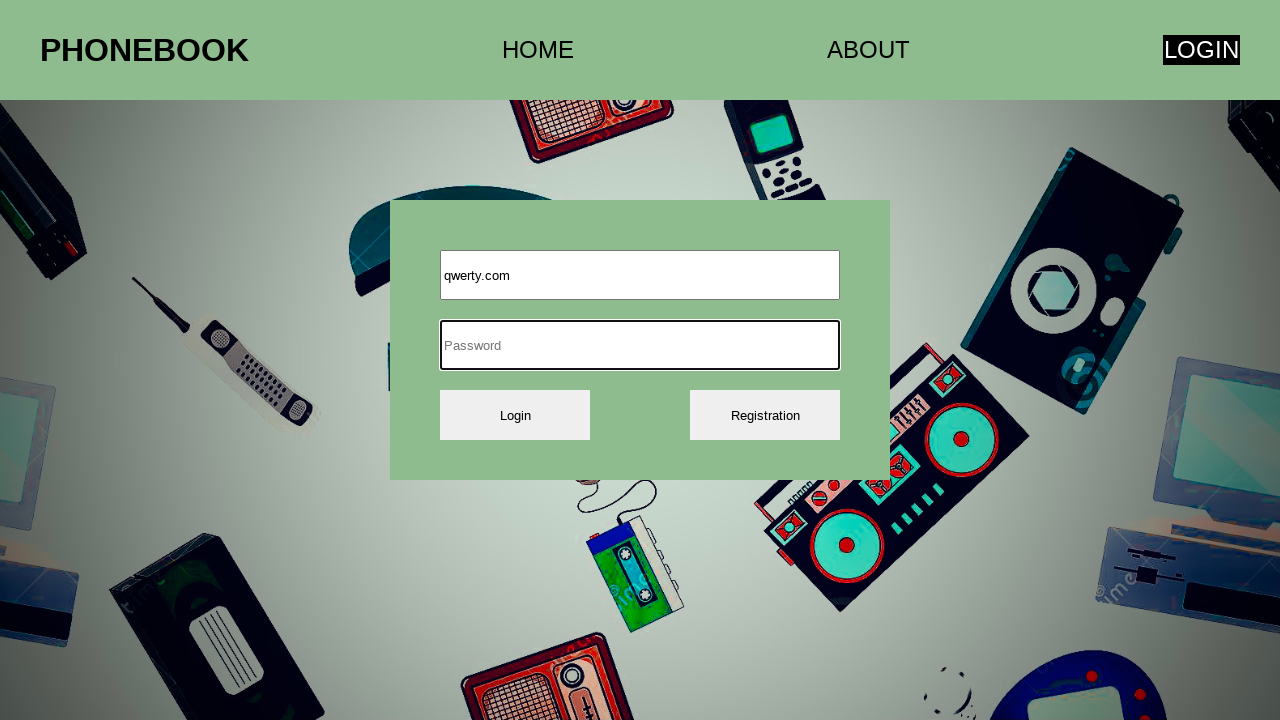

Entered password '$ABab12345' on xpath=//input[2]
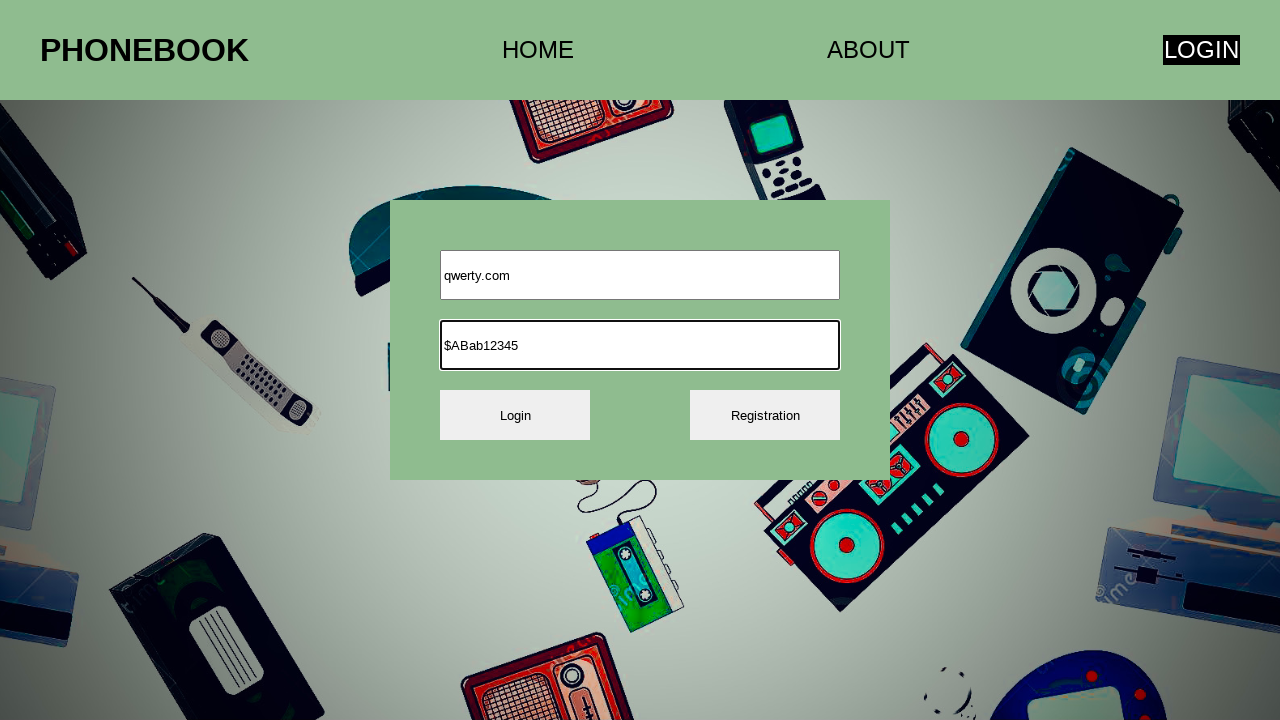

Clicked registration button to submit form with invalid email at (765, 415) on xpath=//button[2]
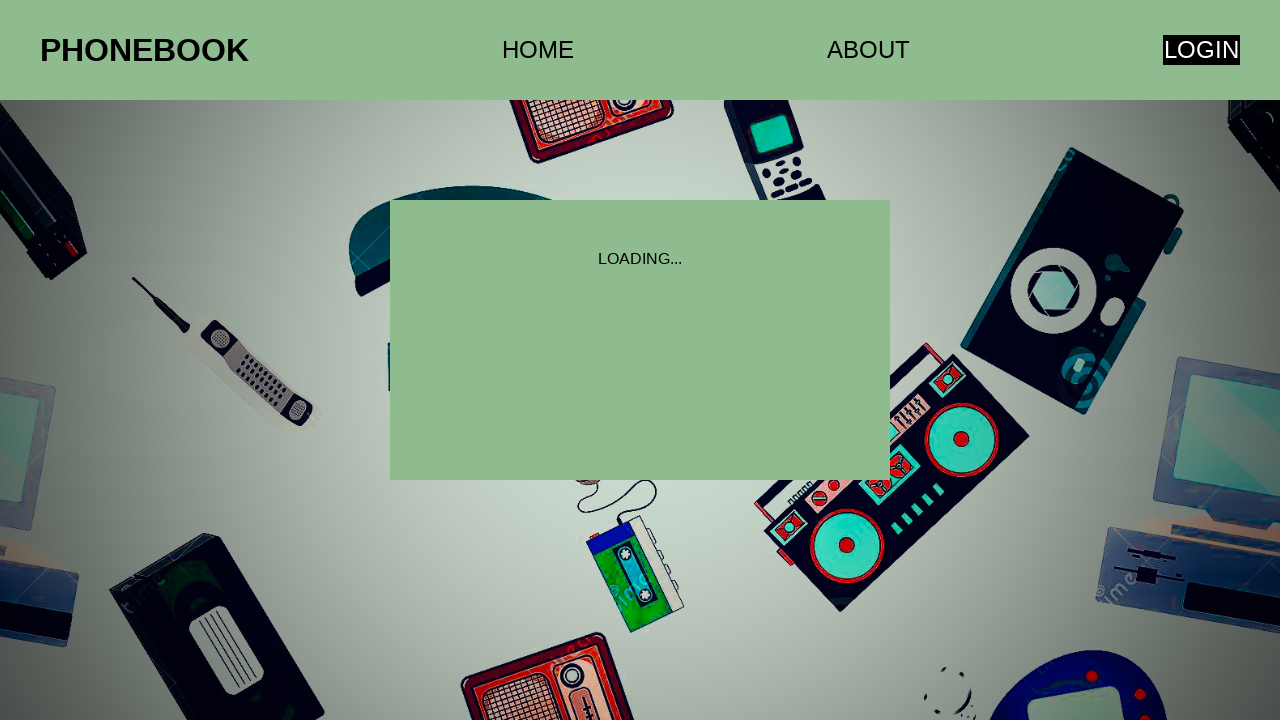

Waited for form validation to process
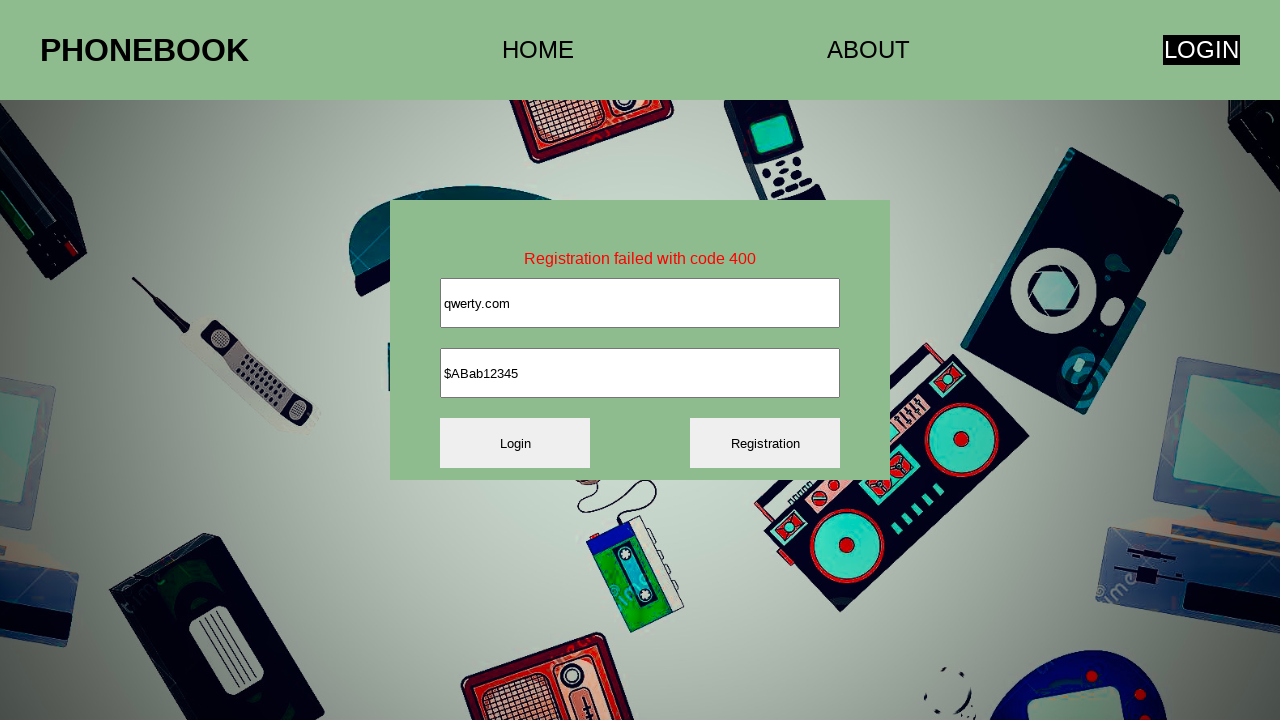

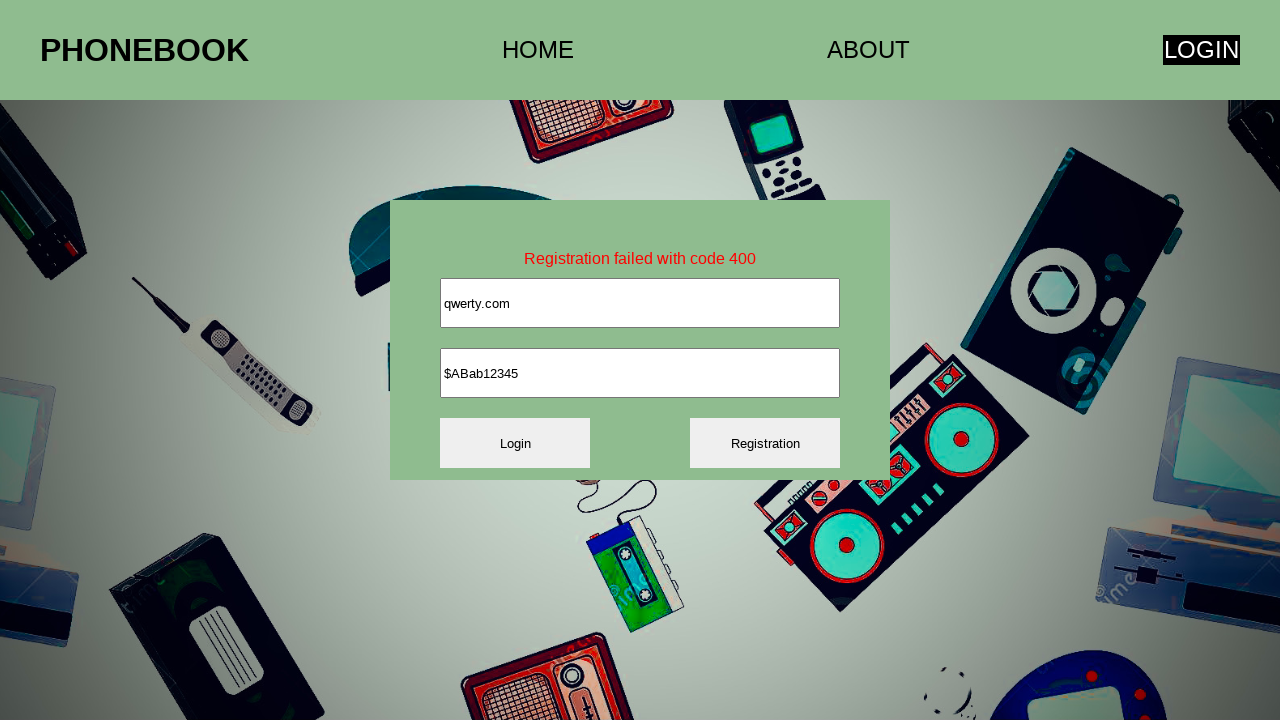